Tests handling of JavaScript alert dialog by clicking a button that triggers an alert and accepting it

Starting URL: https://testautomationpractice.blogspot.com/

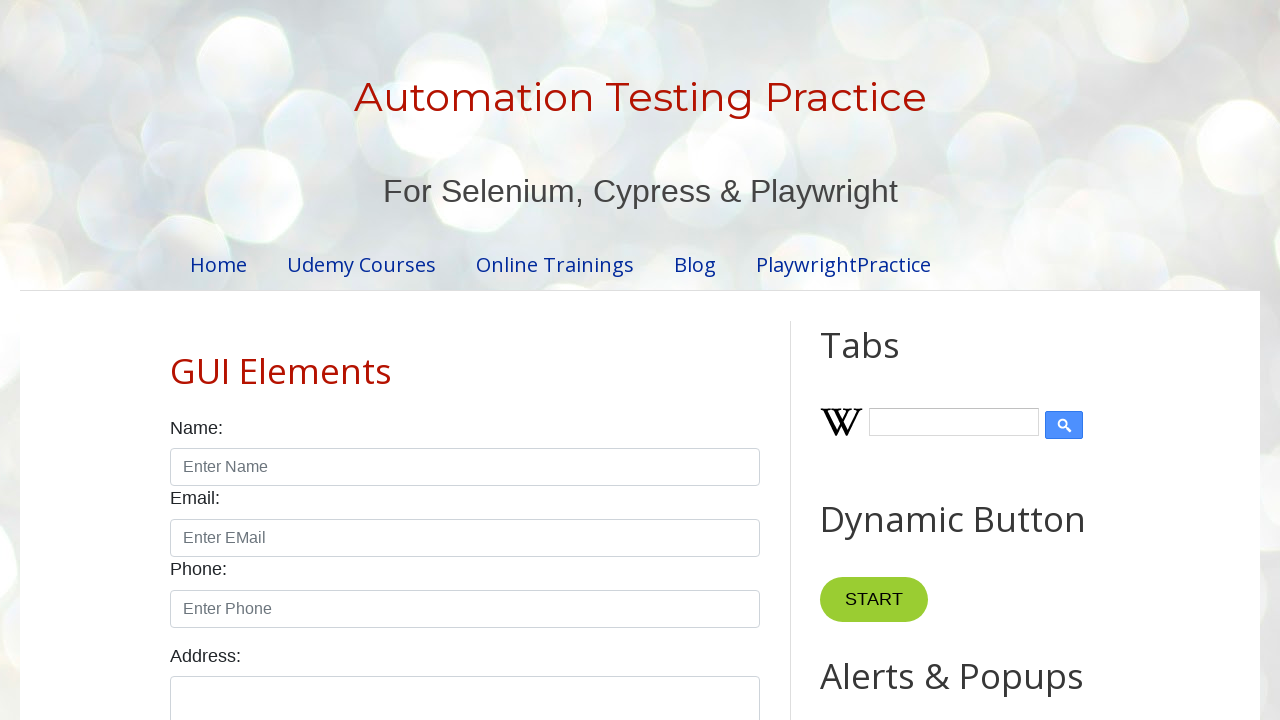

Set up dialog handler to accept alerts
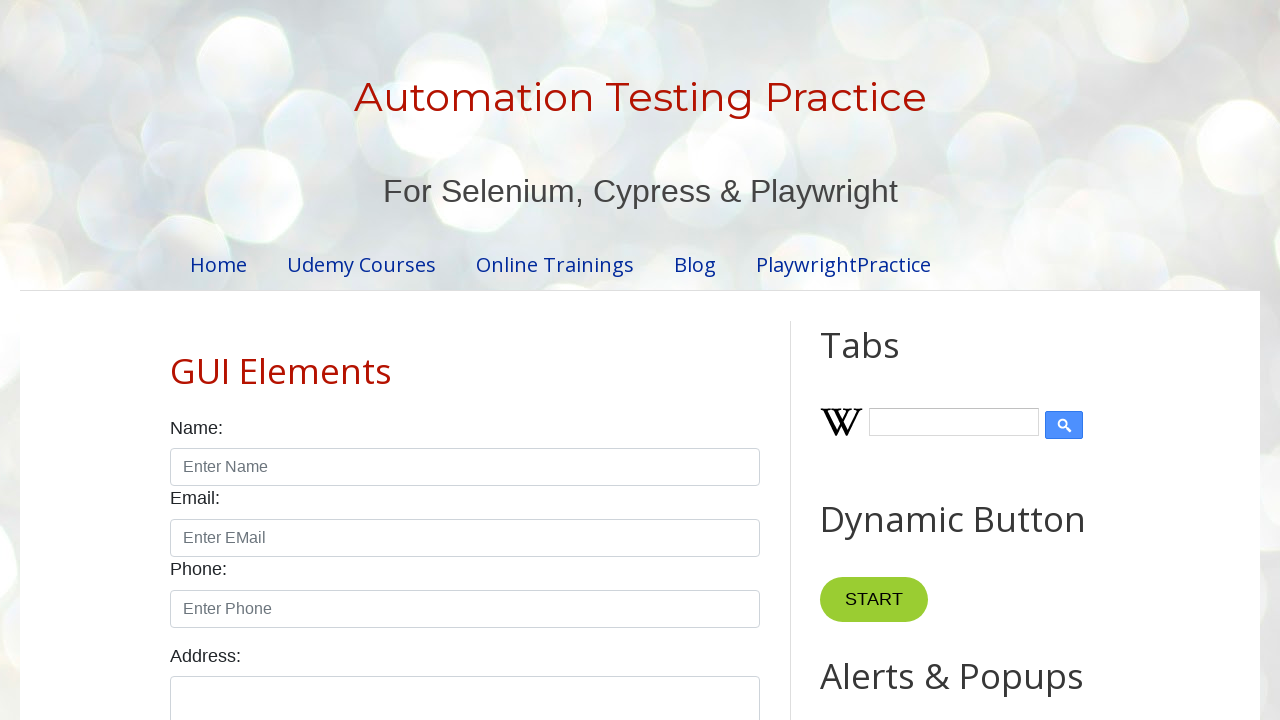

Clicked alert button to trigger JavaScript alert dialog at (888, 361) on #alertBtn
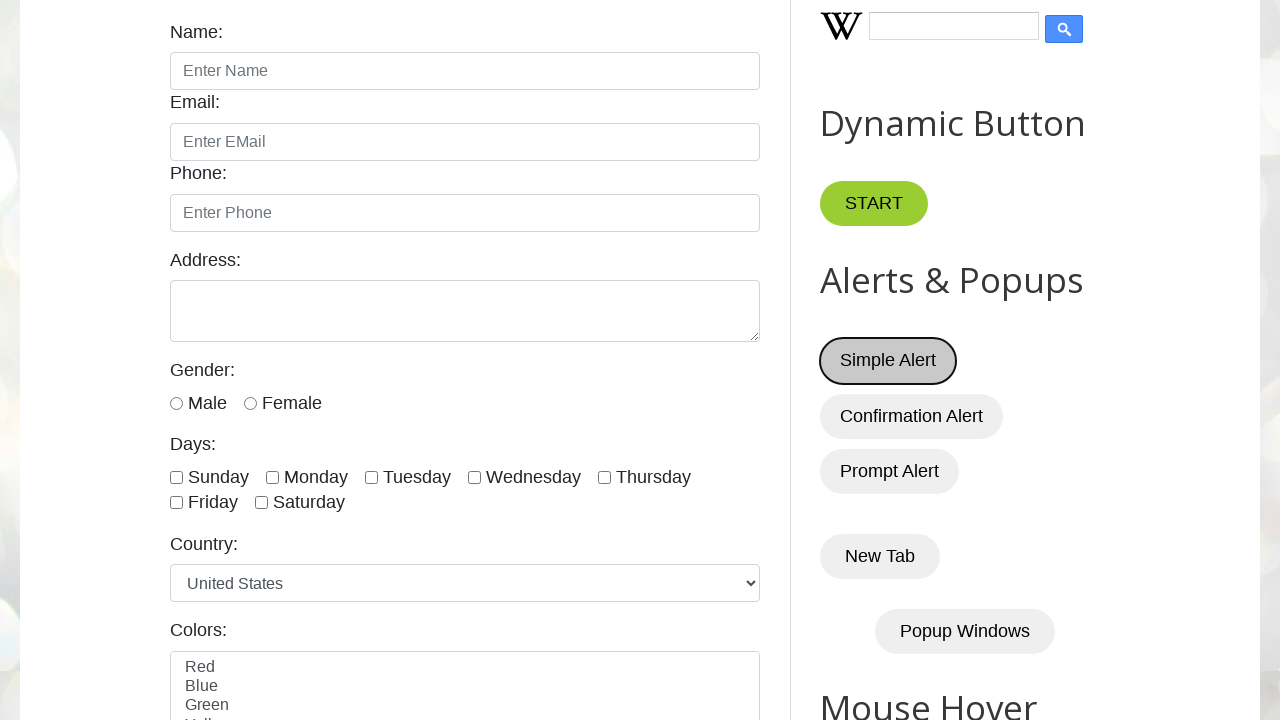

Waited 500ms for alert dialog to be handled and accepted
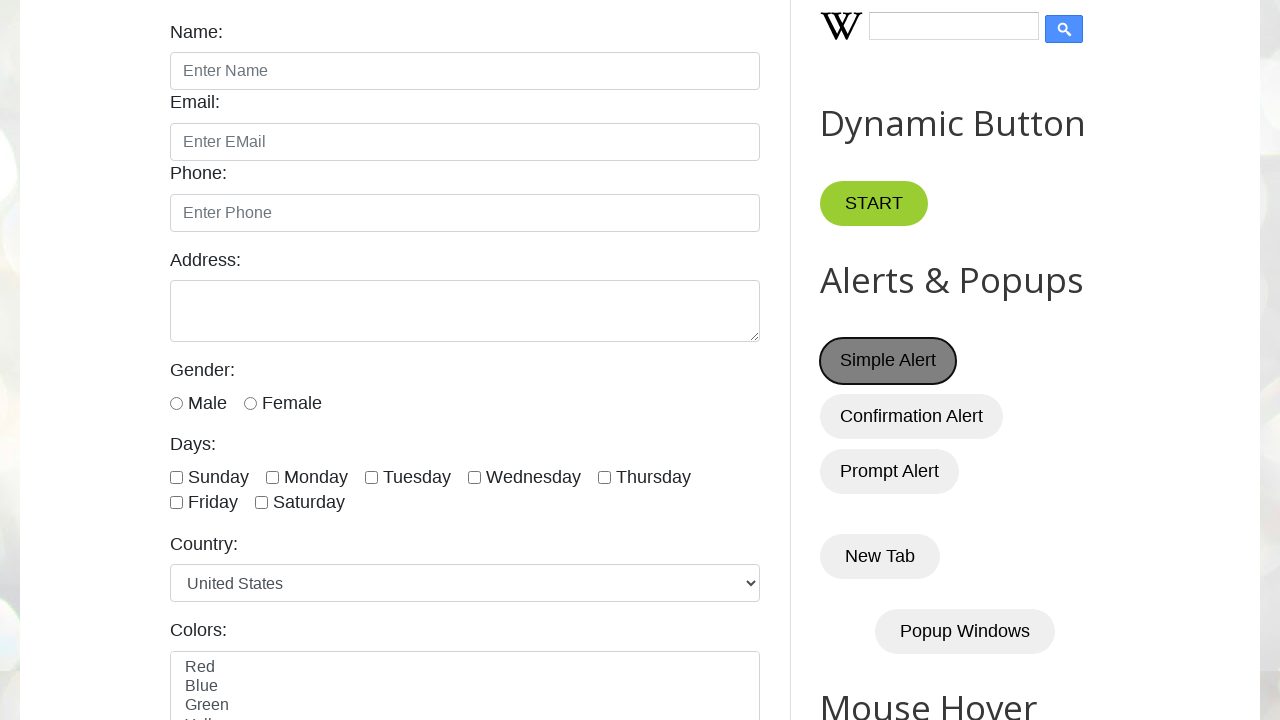

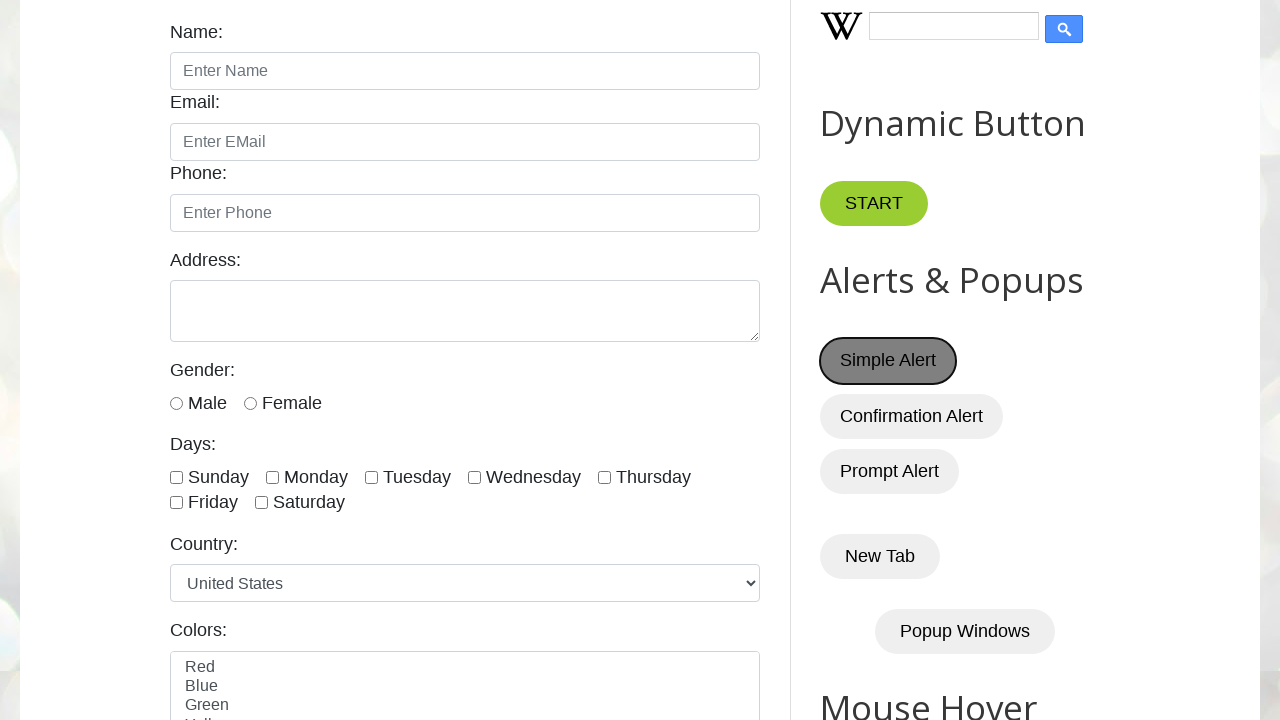